Opens the WebdriverIO homepage and verifies that the page title contains "WebdriverIO"

Starting URL: https://webdriver.io

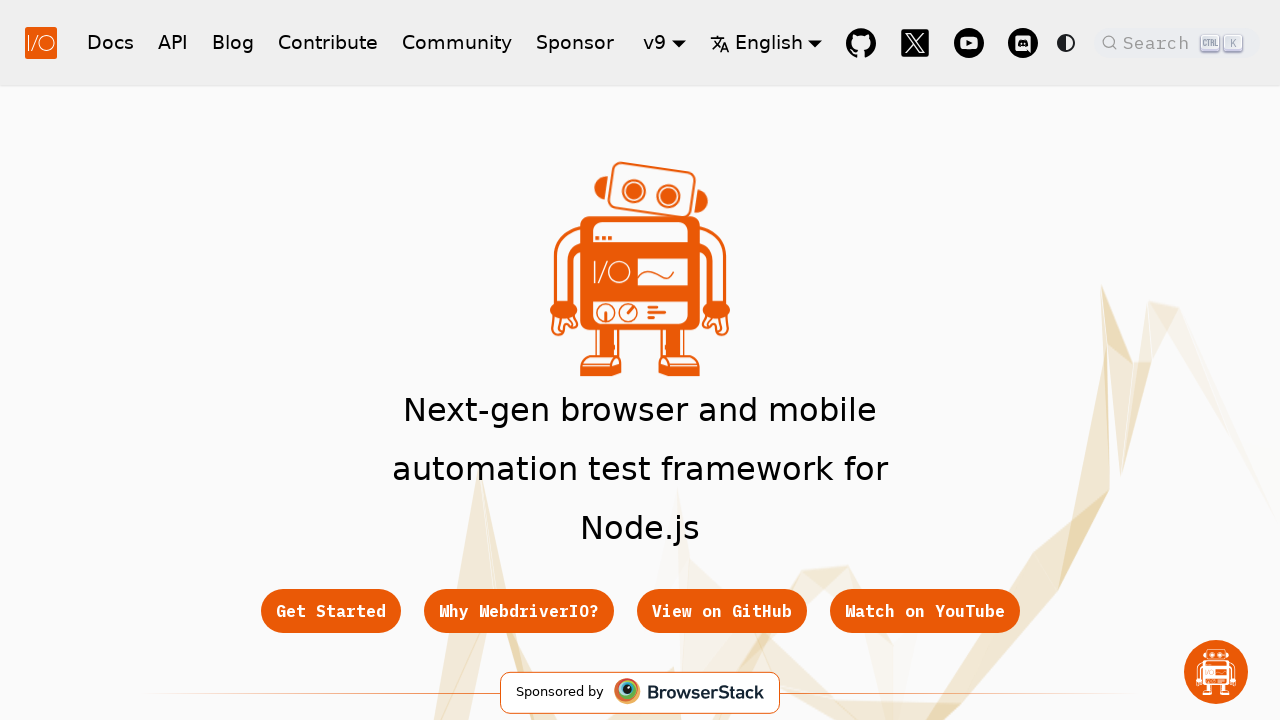

Waited for page to reach domcontentloaded state
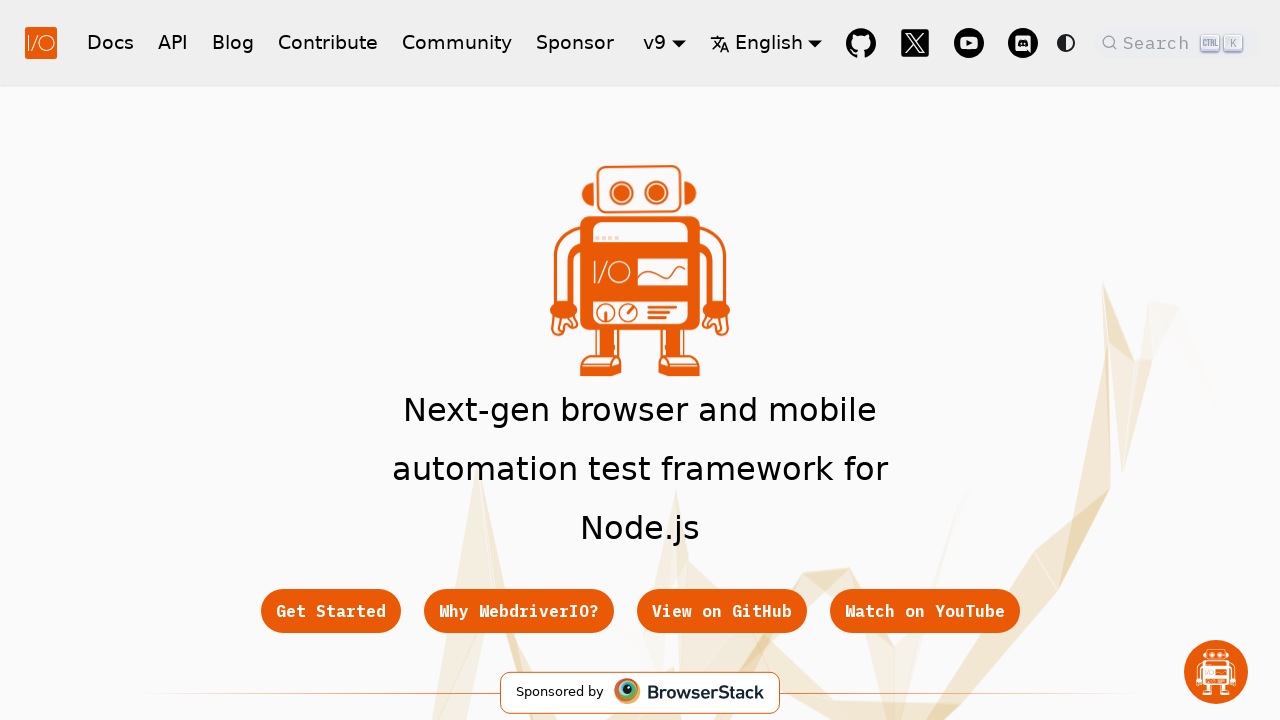

Verified page title contains 'WebdriverIO'
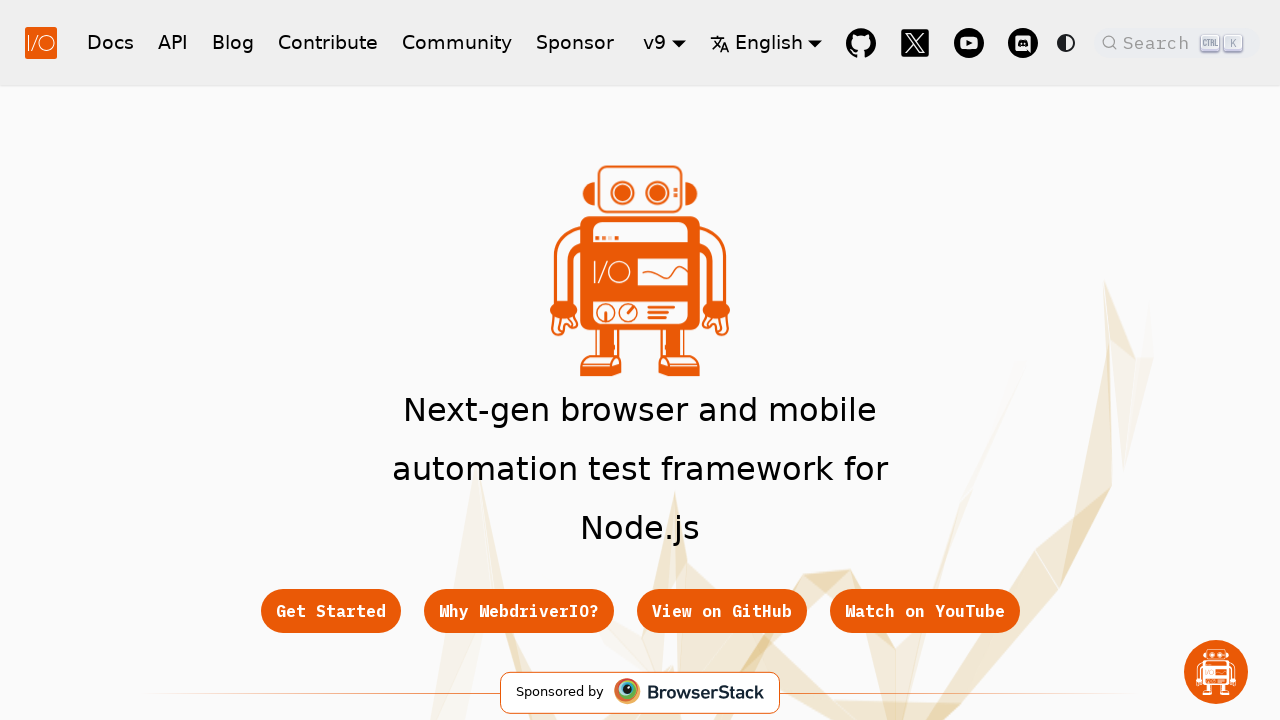

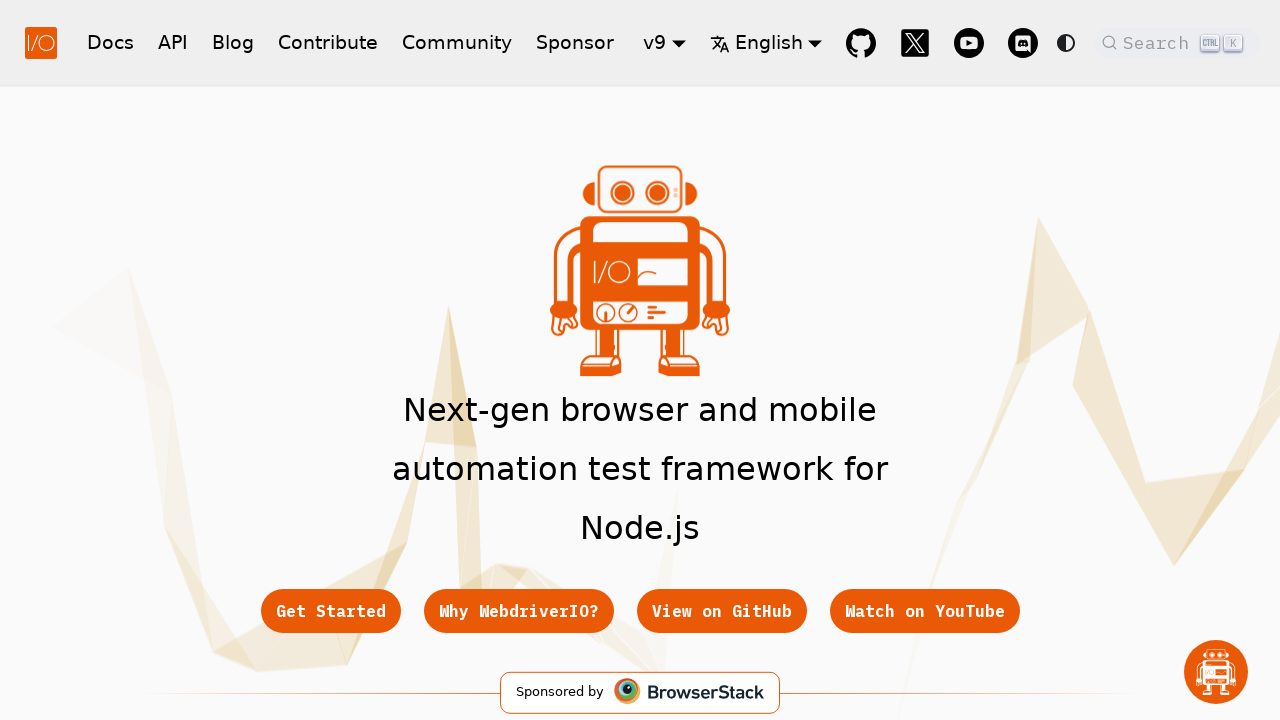